Tests an explicit wait scenario where the script waits for a price to change to $100, then clicks a book button, calculates a mathematical answer based on a displayed value, fills in the answer field, and submits the form.

Starting URL: http://suninjuly.github.io/explicit_wait2.html

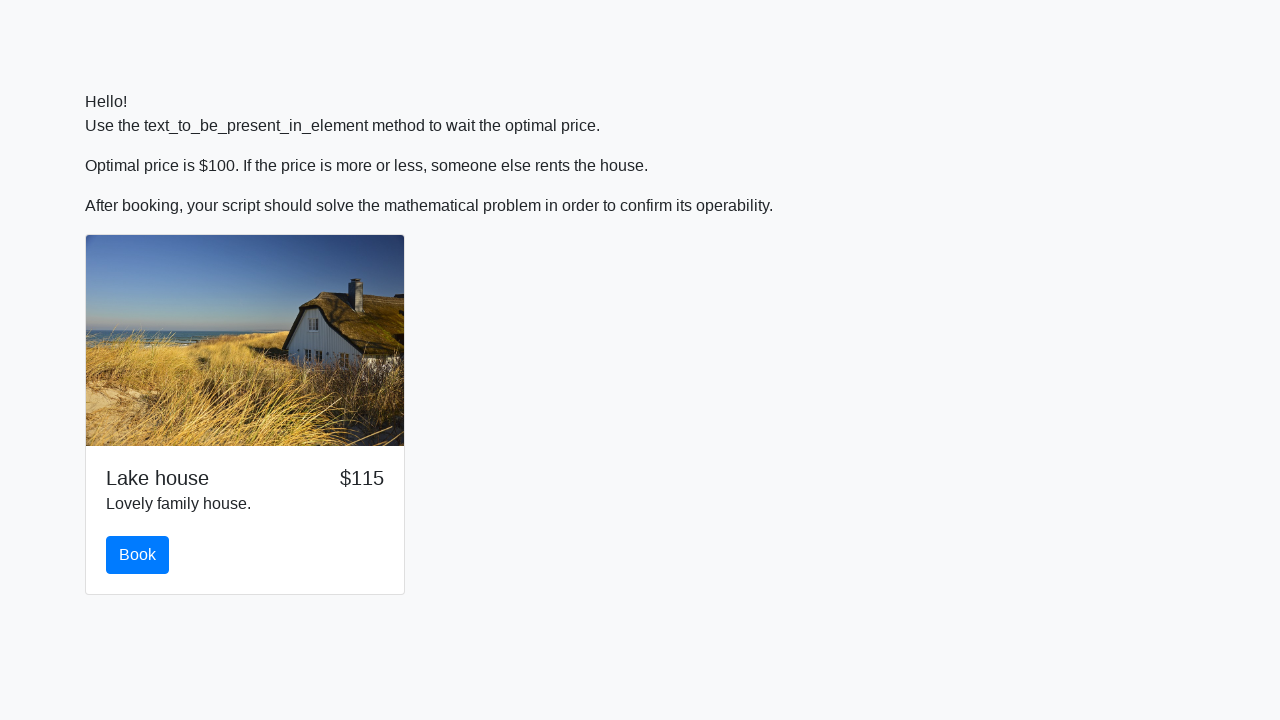

Waited for price to change to $100
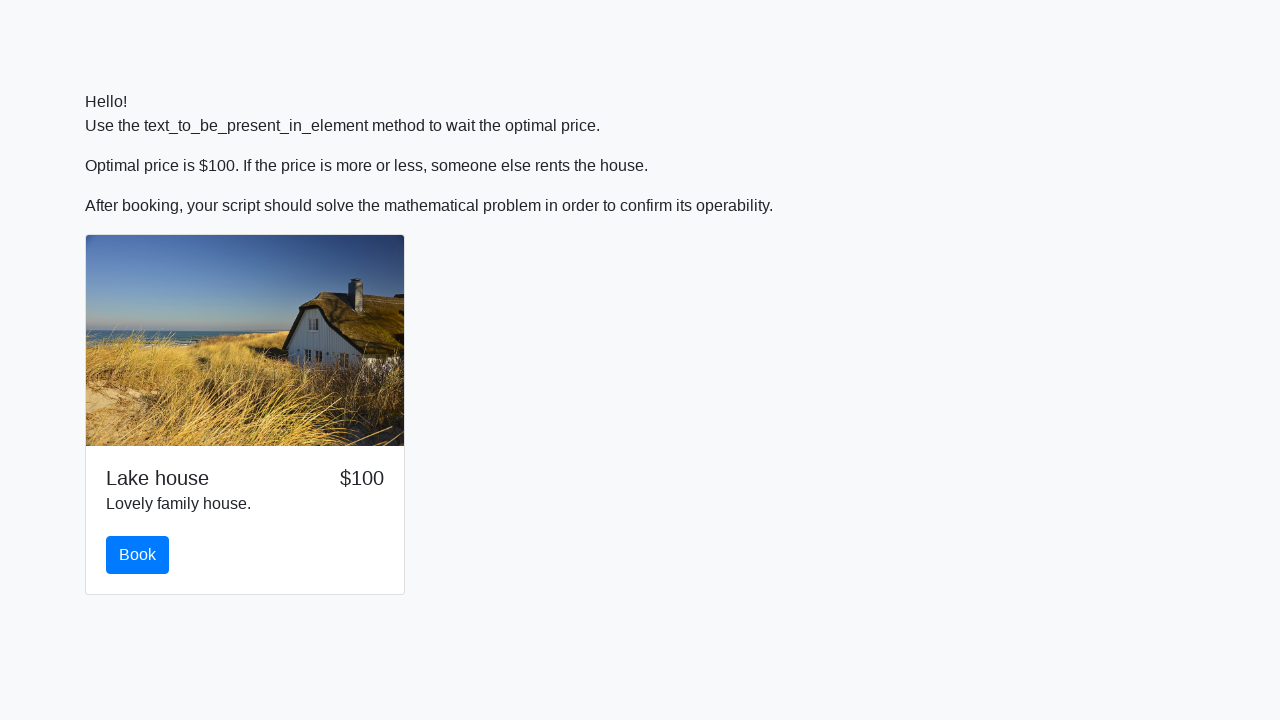

Clicked the book button at (138, 555) on #book
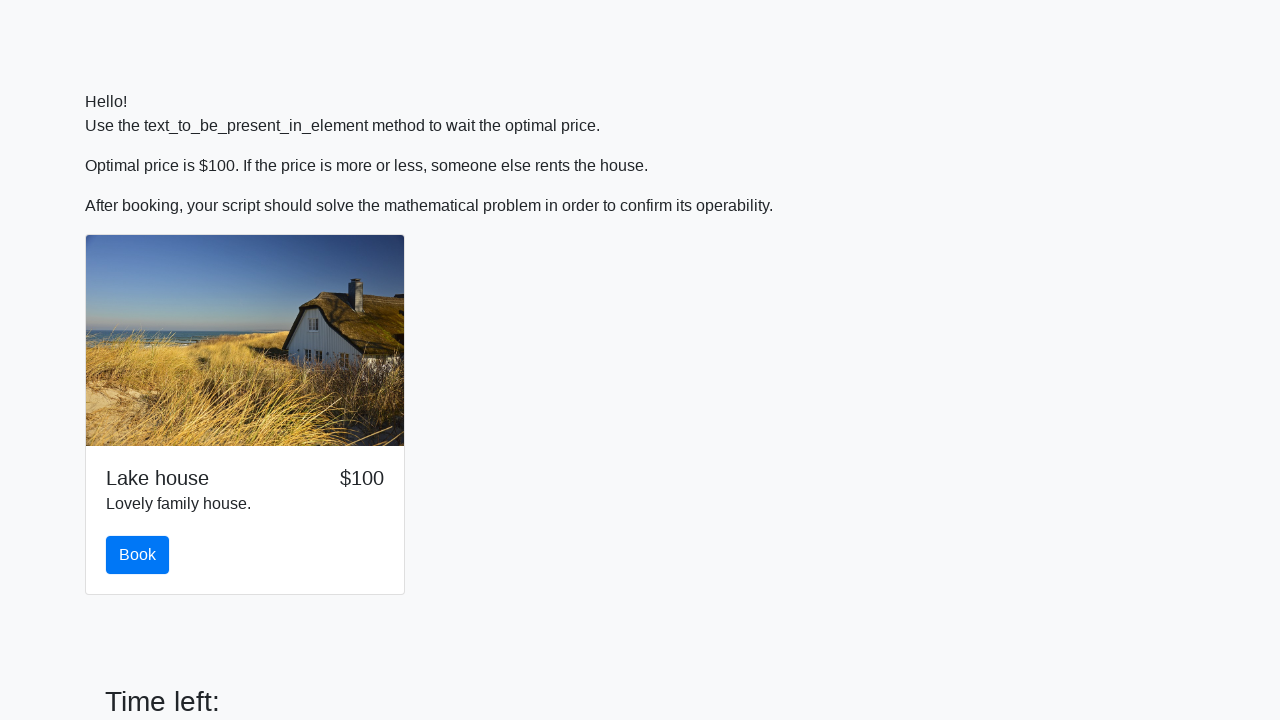

Retrieved input value: 604
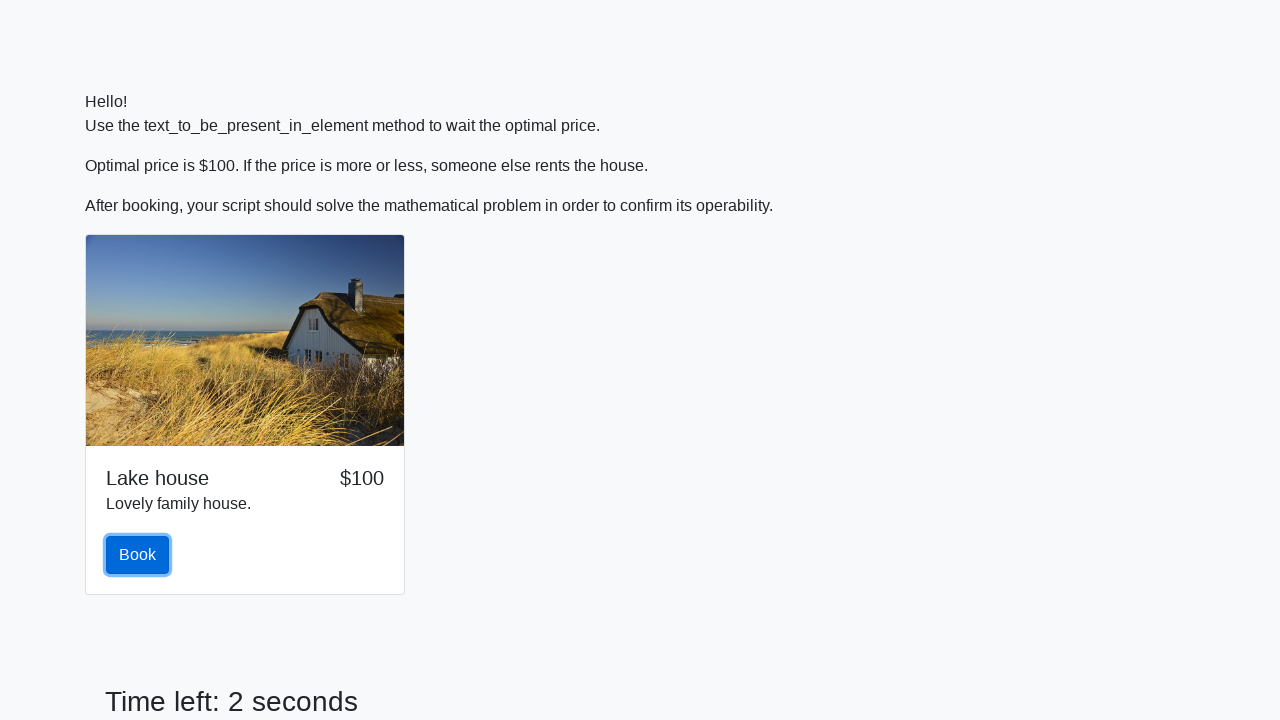

Calculated mathematical answer: 2.166330754658064
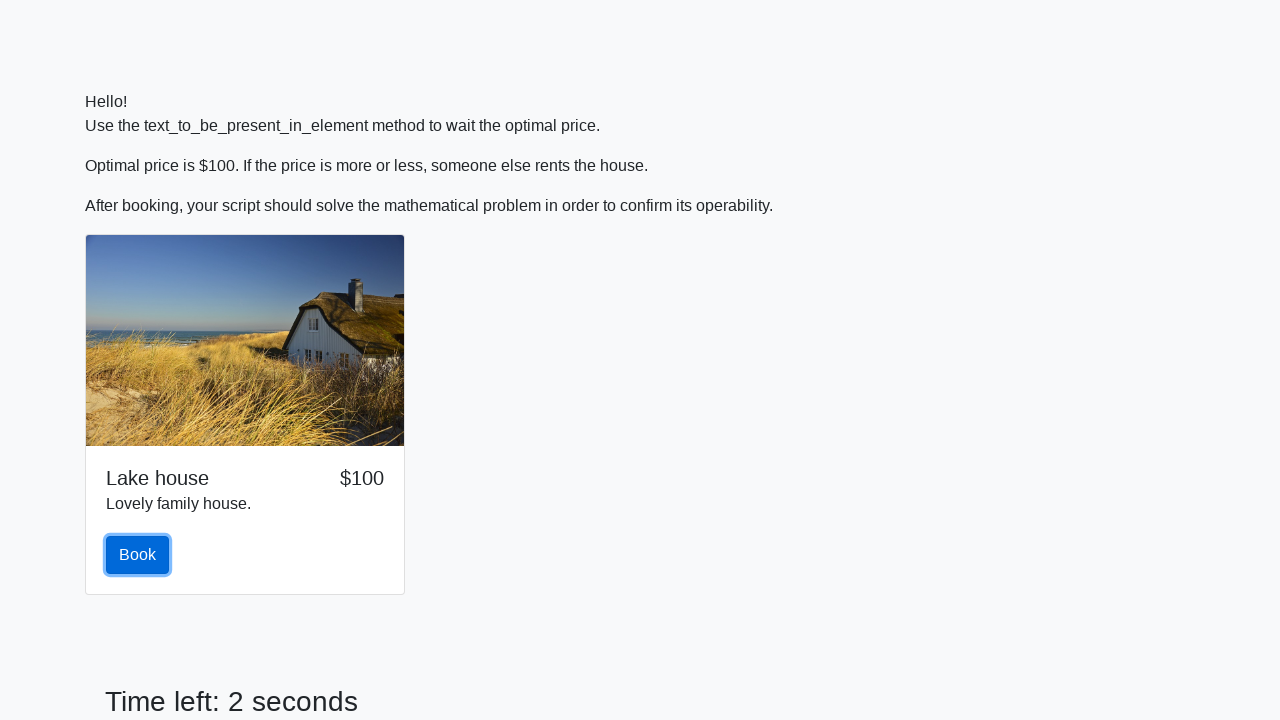

Clicked the answer field at (660, 597) on #answer
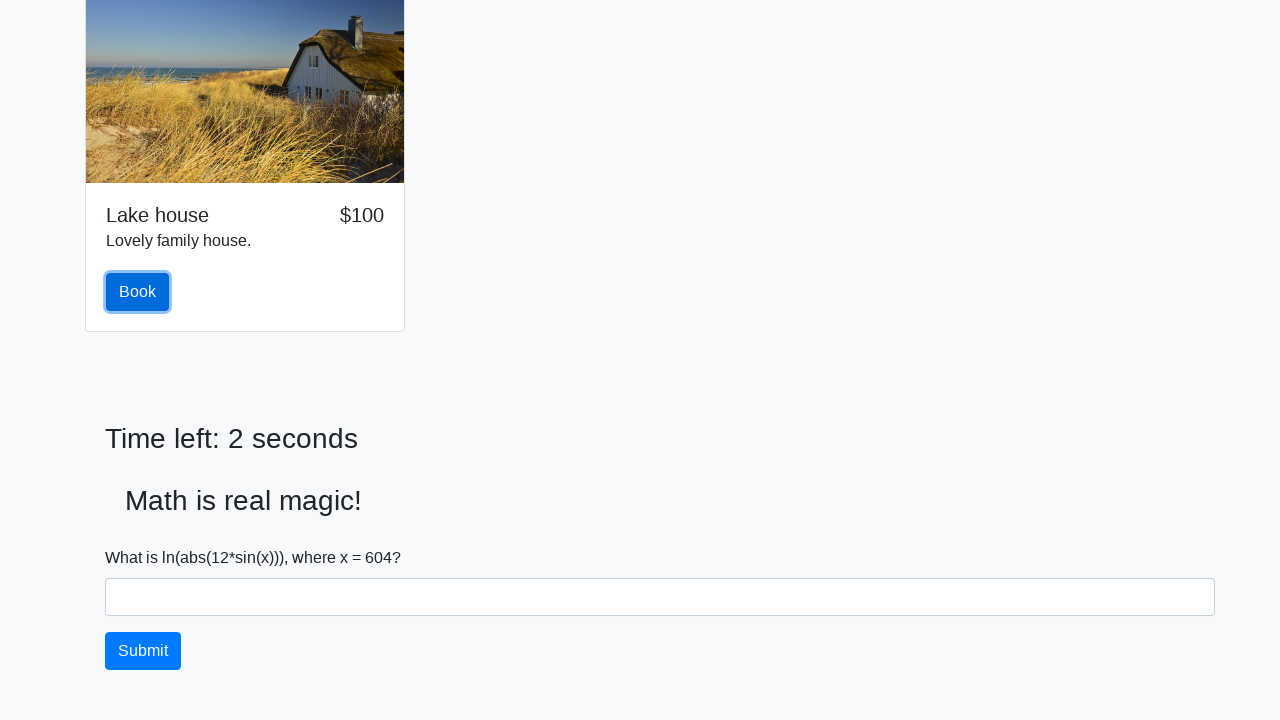

Filled answer field with calculated value: 2.166330754658064 on #answer
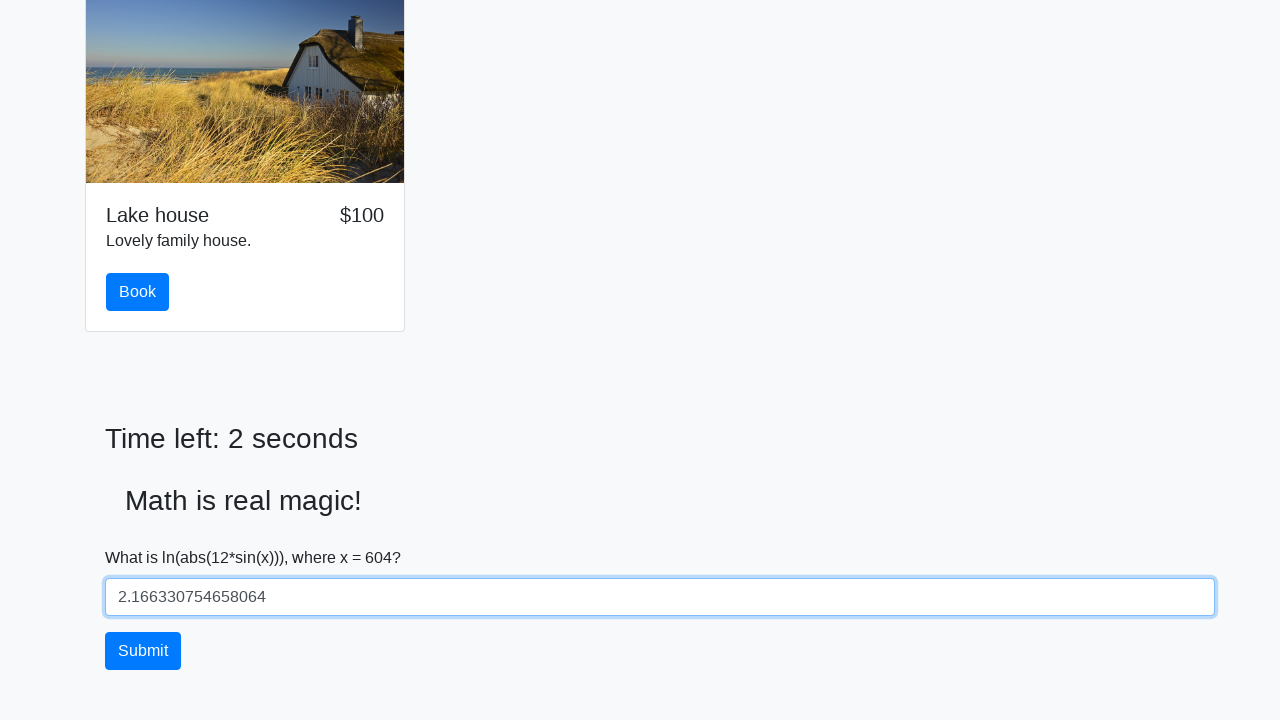

Clicked submit button to solve at (143, 651) on #solve
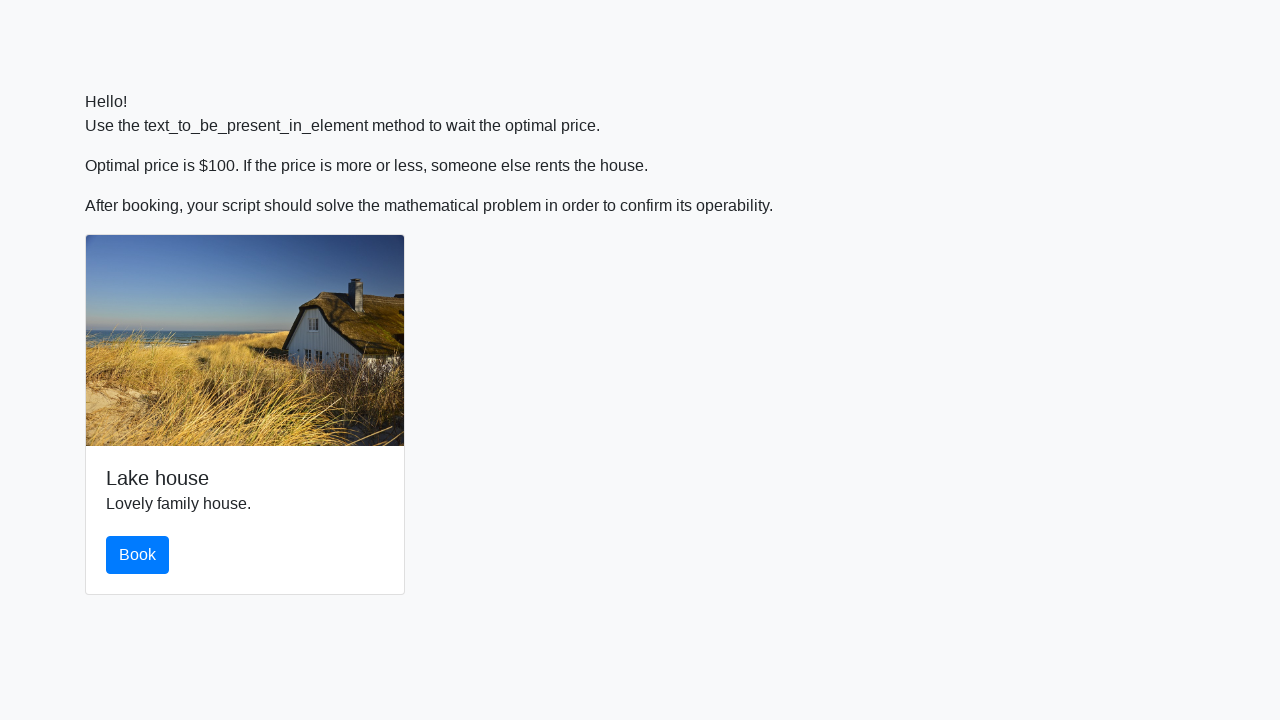

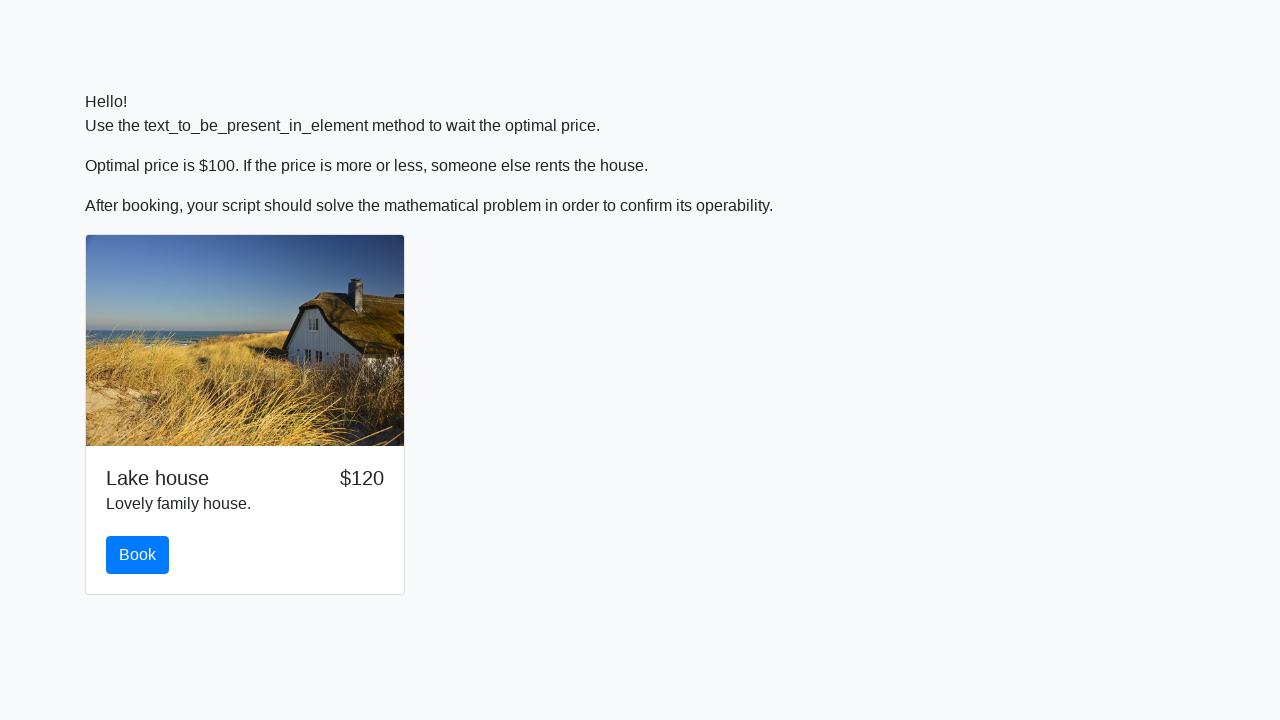